Navigates to the shop page through the Shop menu and then returns to the home page by clicking the Home button

Starting URL: http://practice.automationtesting.in/

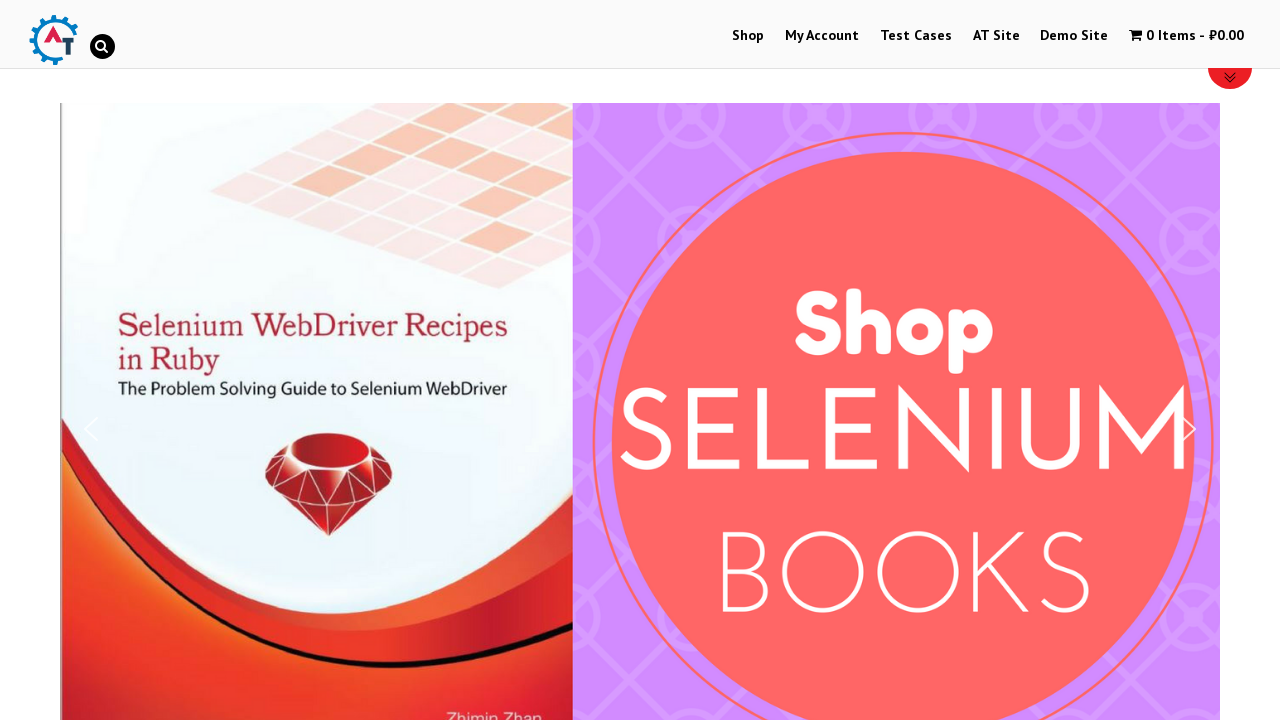

Clicked on Shop menu item at (748, 36) on xpath=//*[@id='menu-item-40']
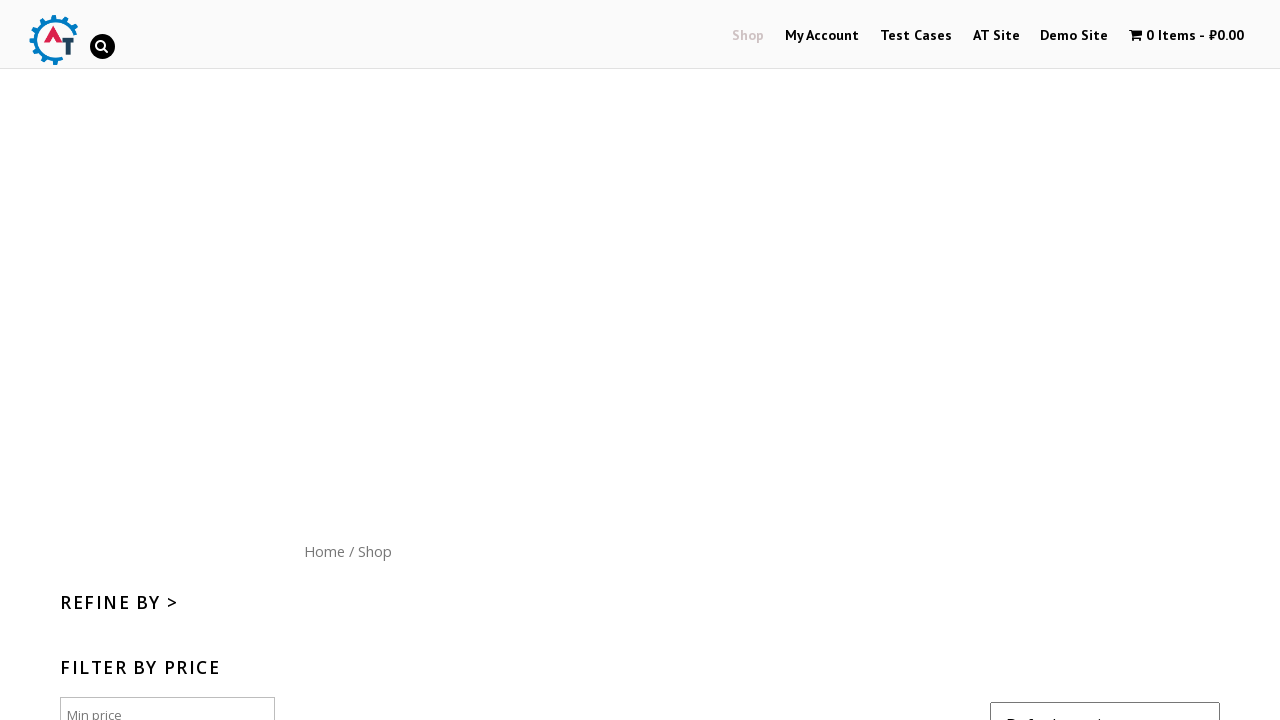

Shop page loaded successfully
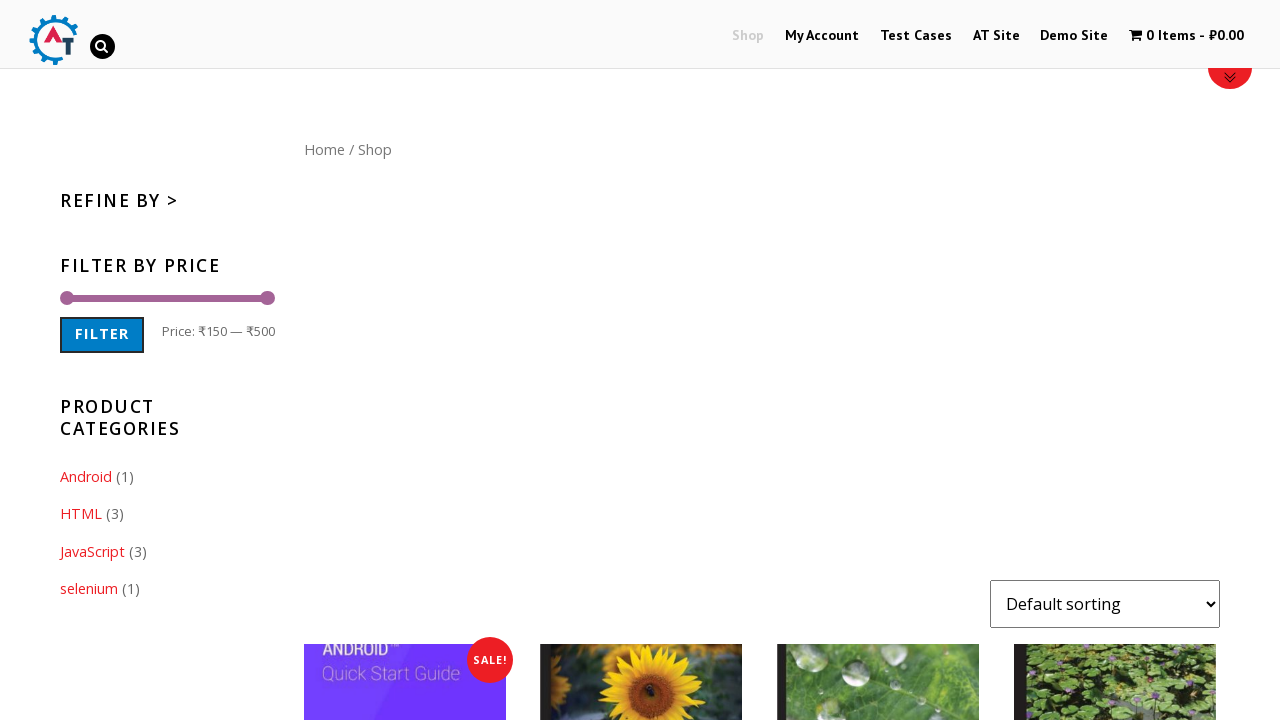

Clicked Home button to return to home page at (324, 149) on xpath=//div[@id='content']//a
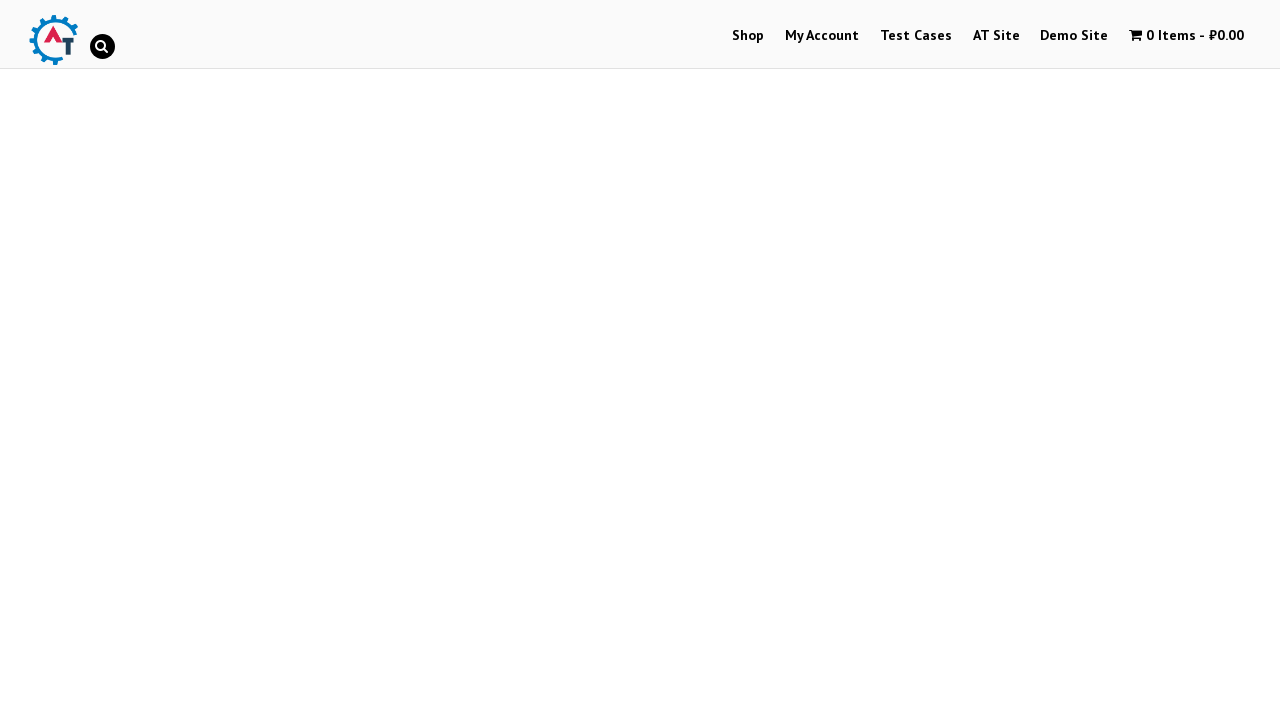

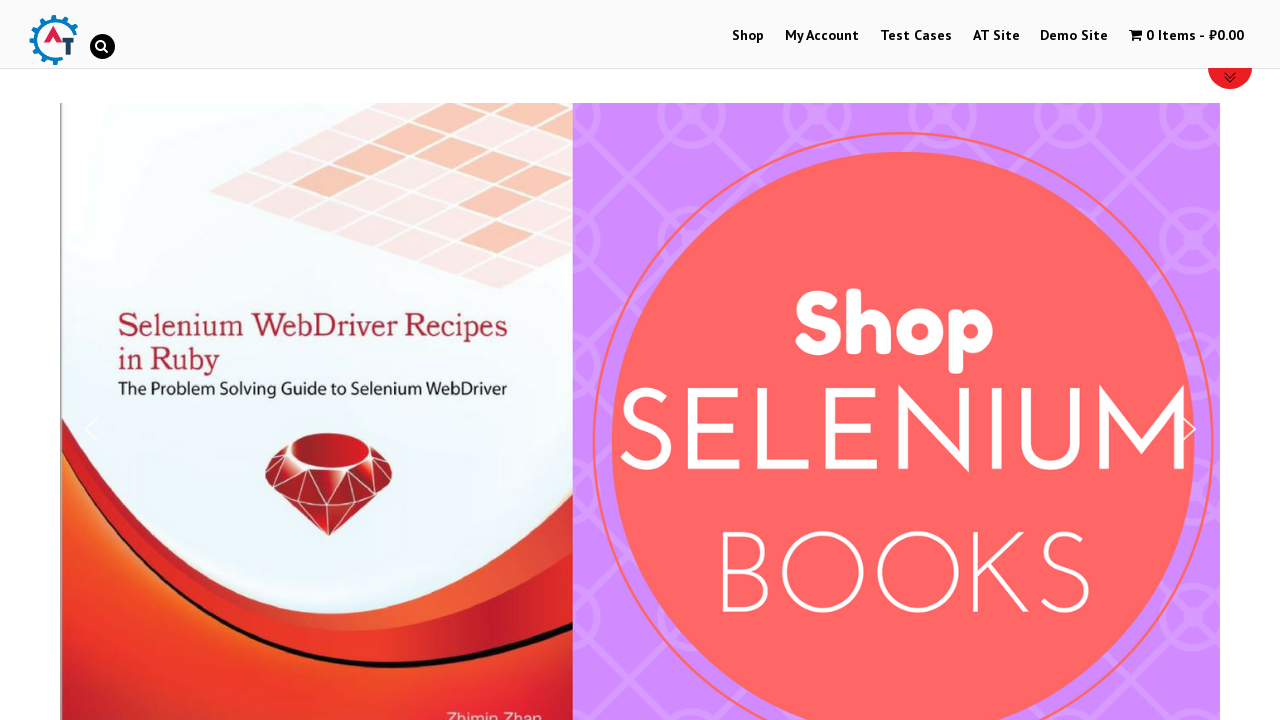